Waits for a house price to drop to $100, books it, then solves a mathematical captcha to complete the booking

Starting URL: http://suninjuly.github.io/explicit_wait2.html

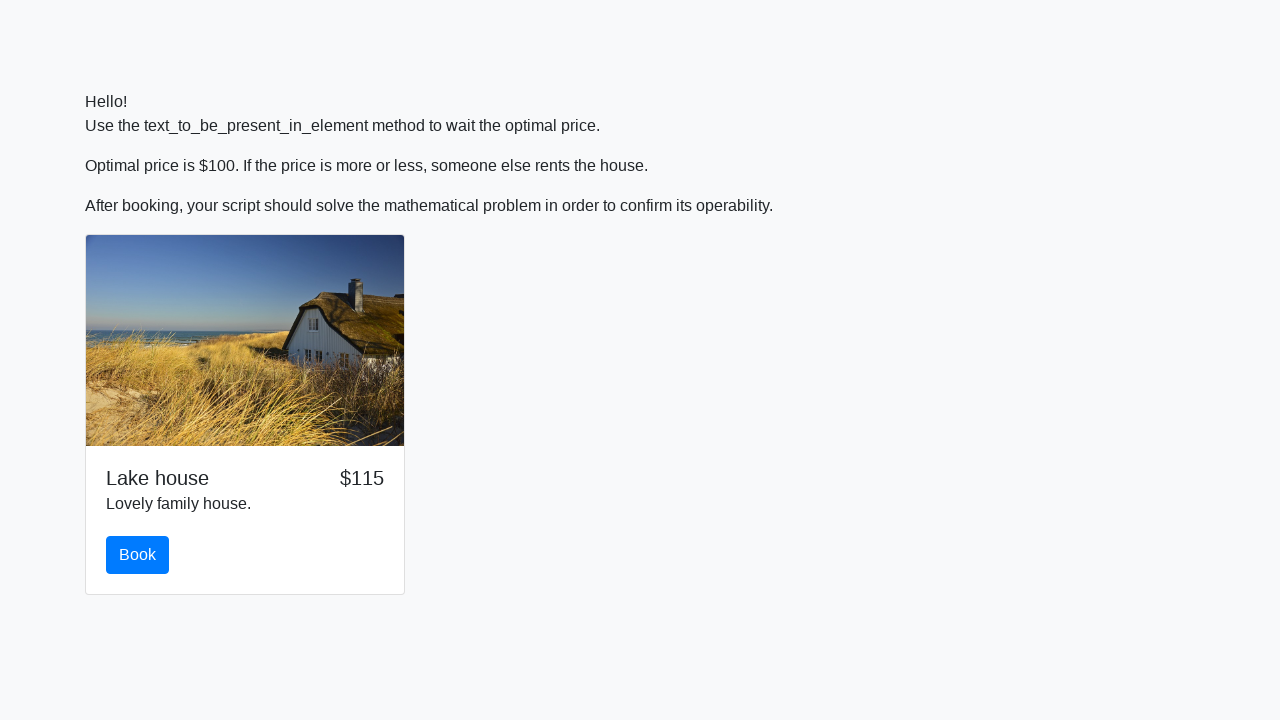

Waited for house price to drop to $100
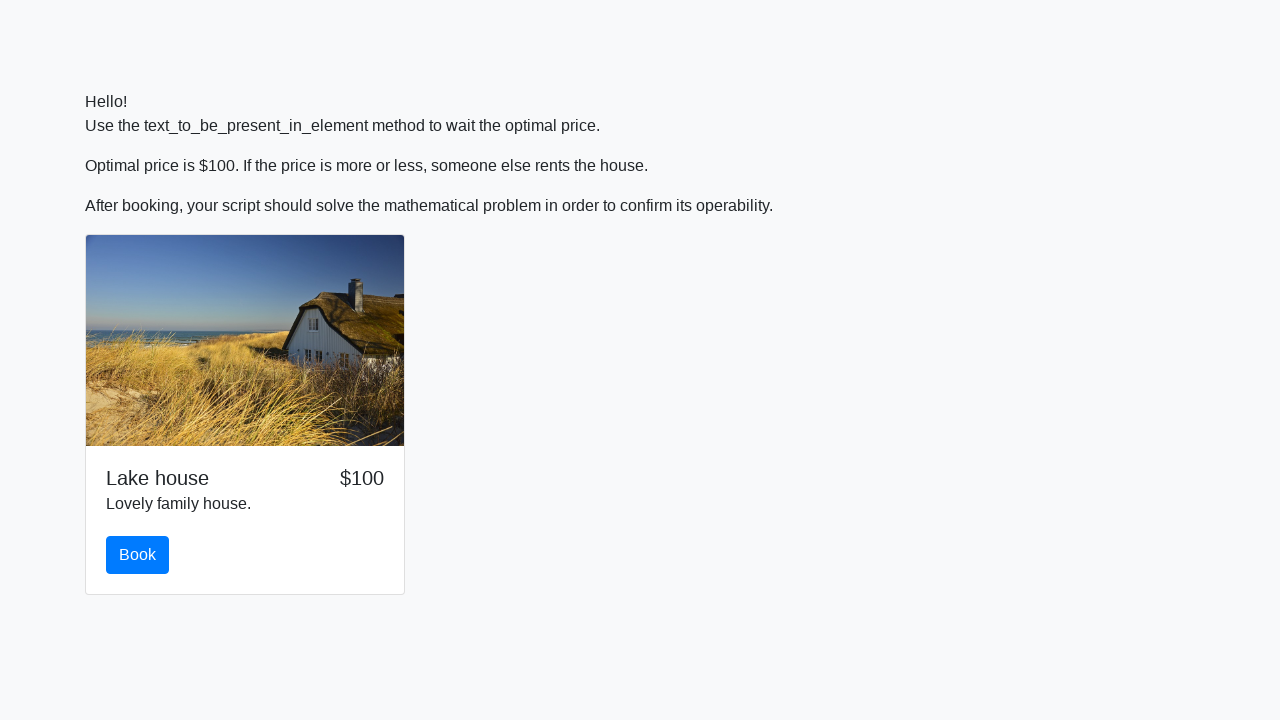

Clicked Book button to book the house at (138, 555) on #book
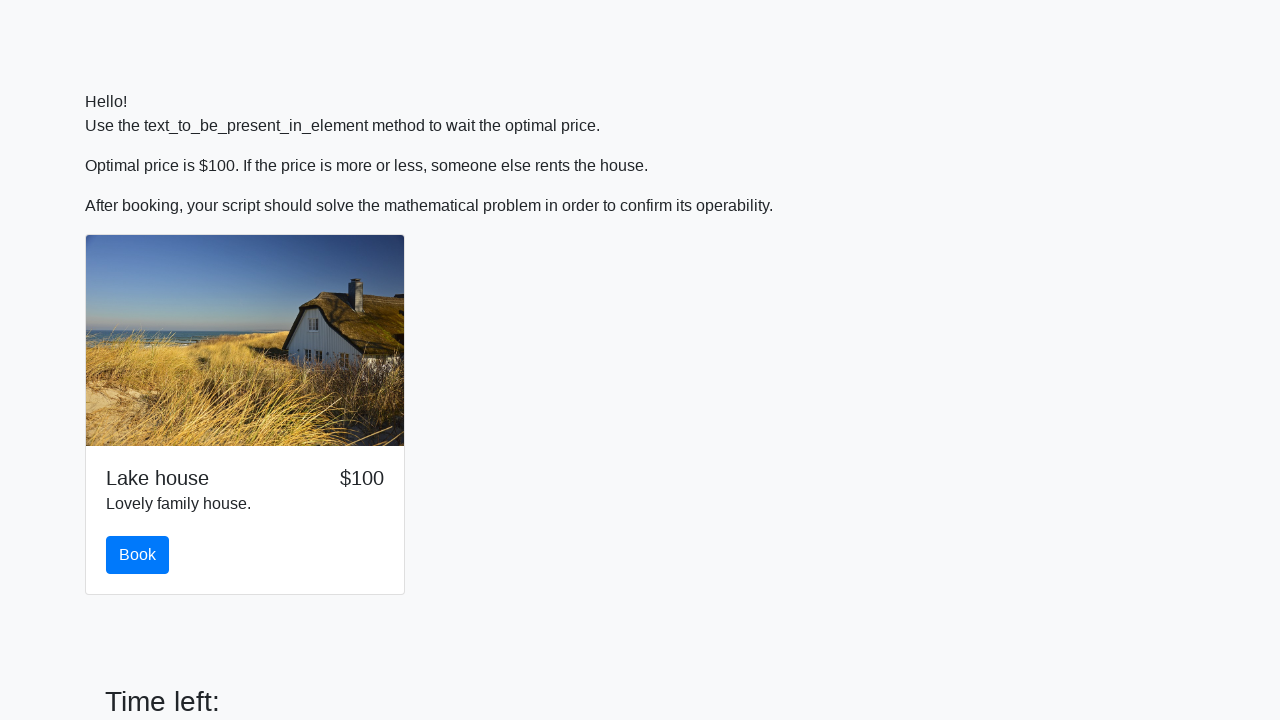

Retrieved x value from input_value span: 981
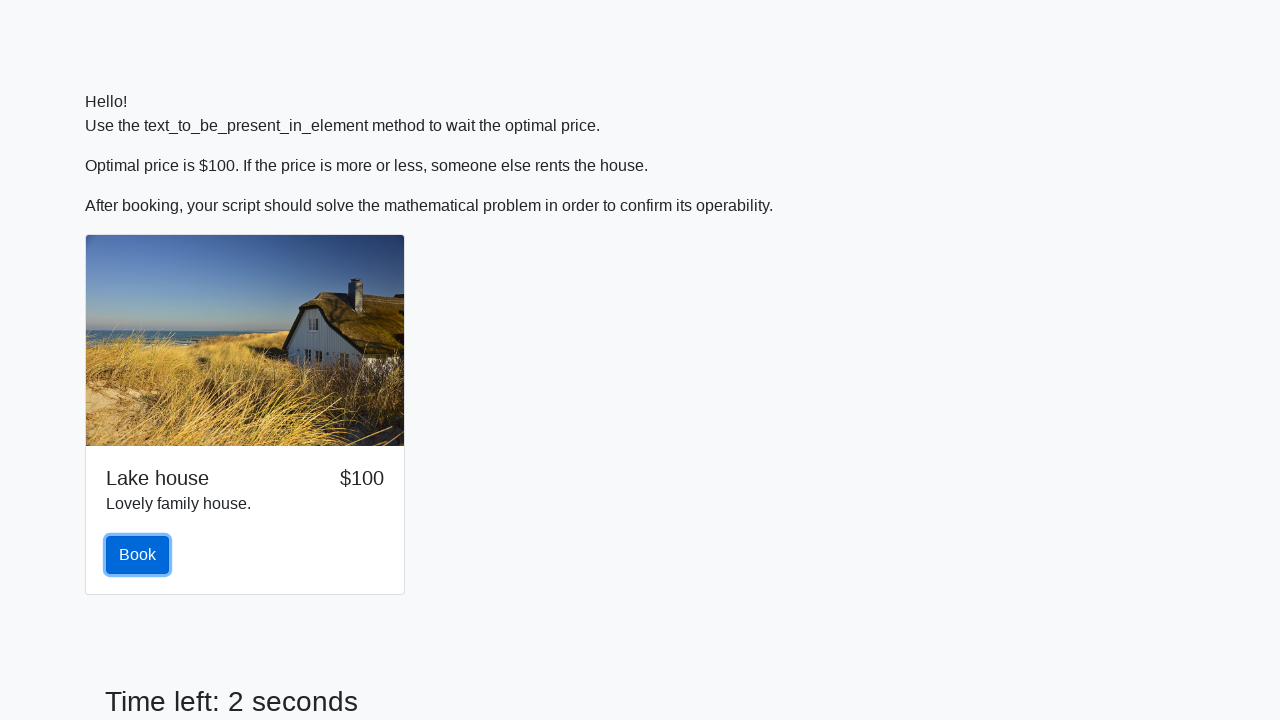

Calculated mathematical formula result: 2.17464055214251
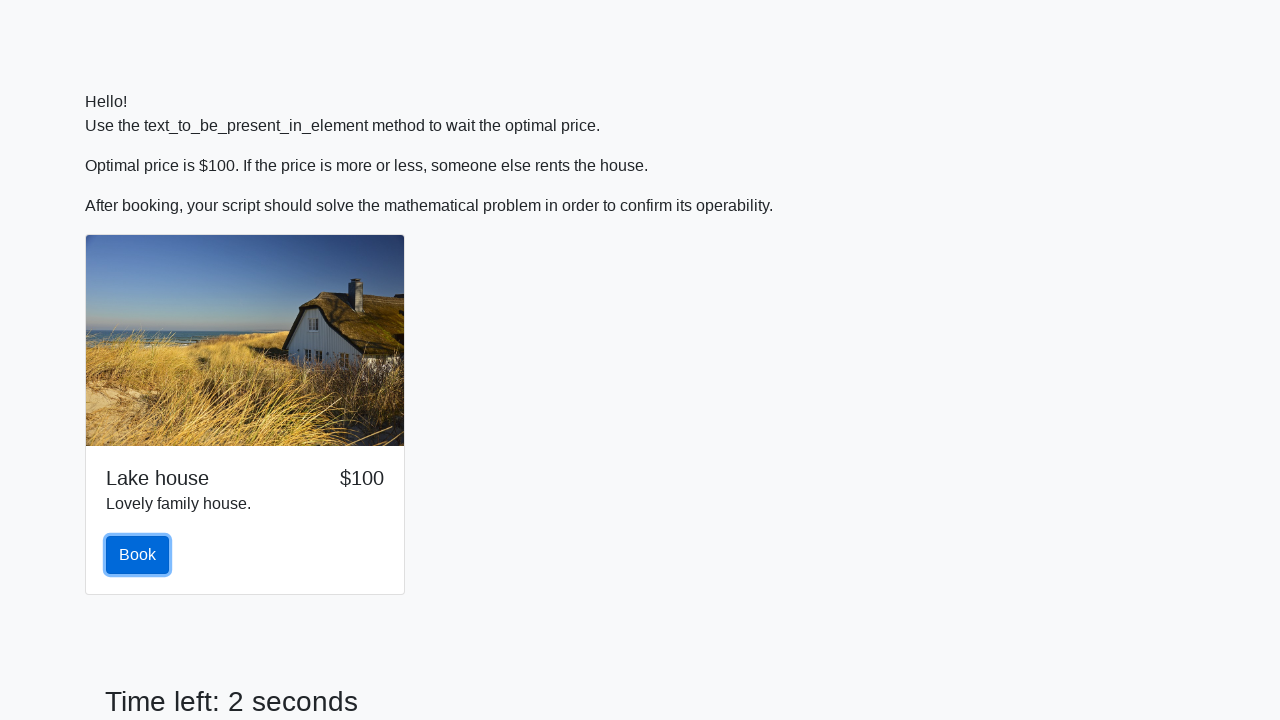

Filled answer field with calculated value: 2.17464055214251 on #answer
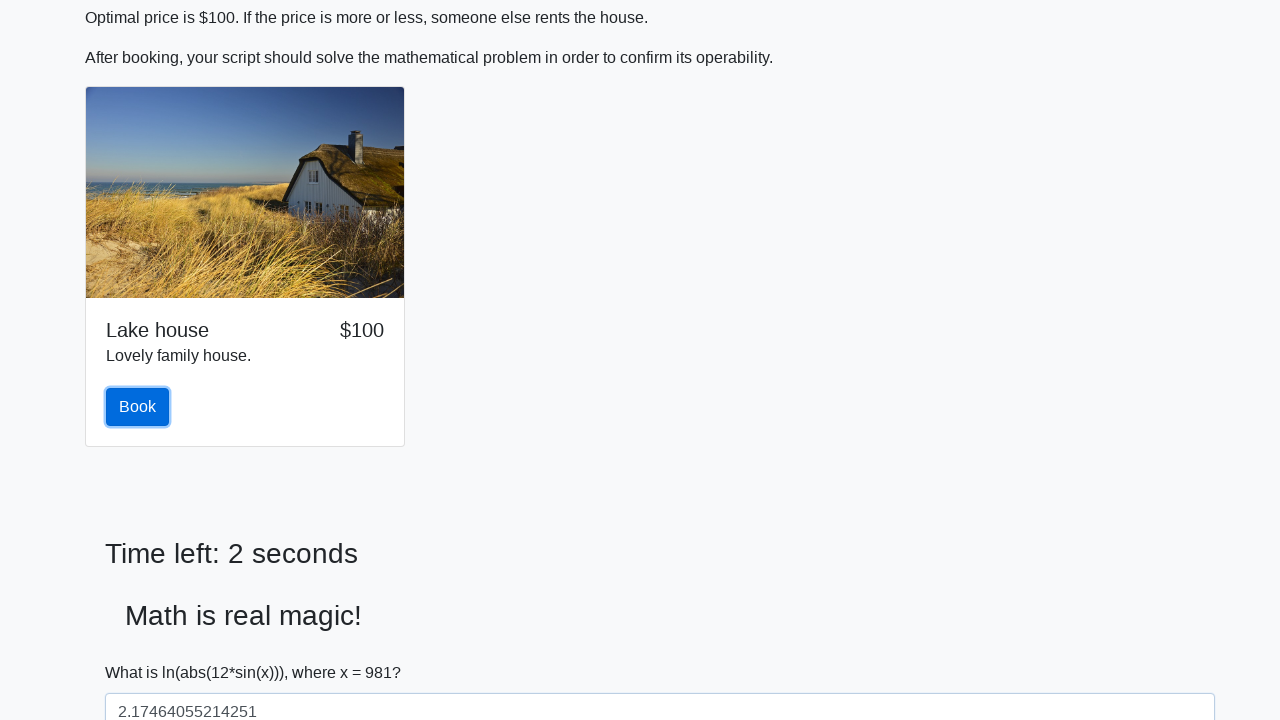

Clicked Submit button to complete booking at (143, 651) on button#solve
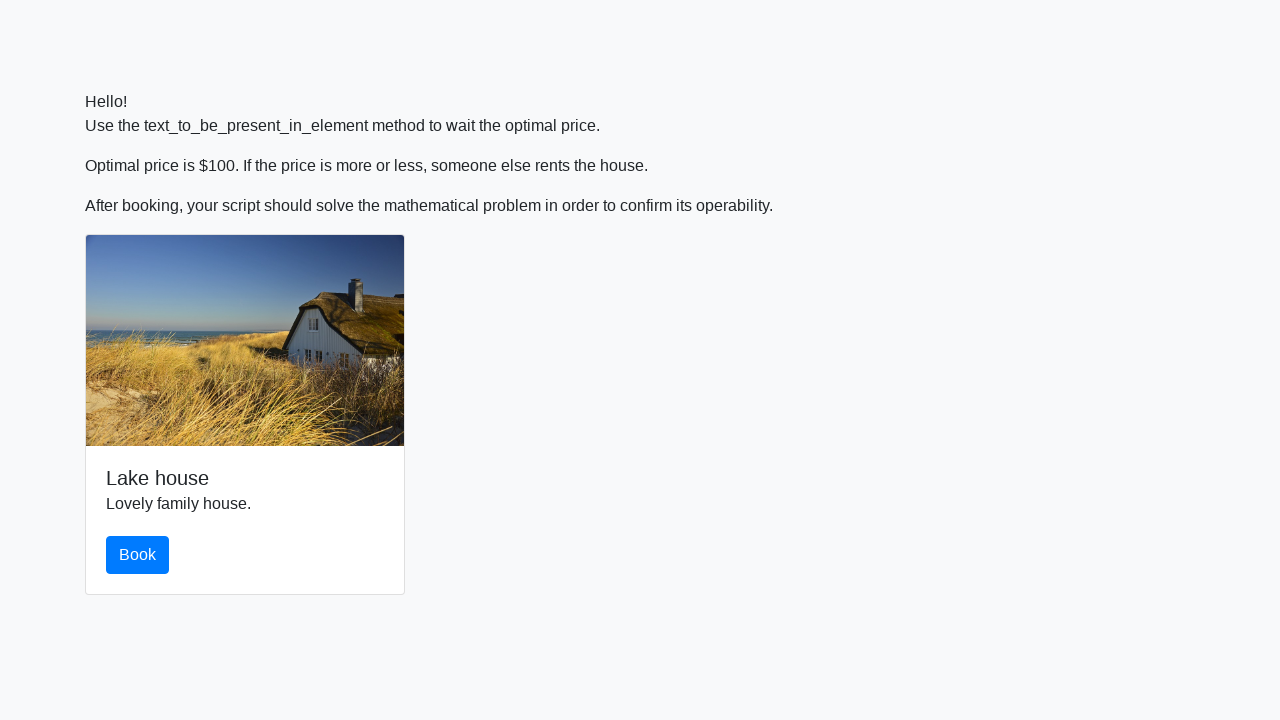

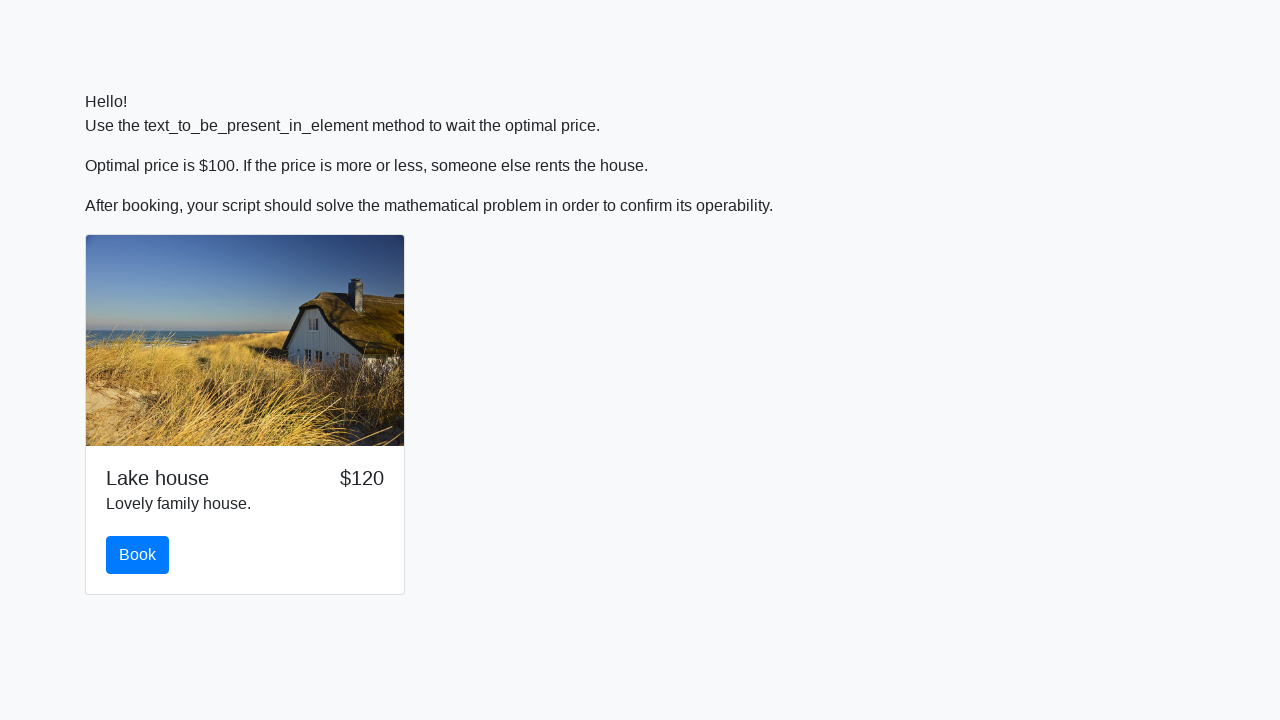